Tests drag and drop functionality by dragging a source element and dropping it onto a target element using the dragAndDrop action

Starting URL: https://jqueryui.com/droppable/

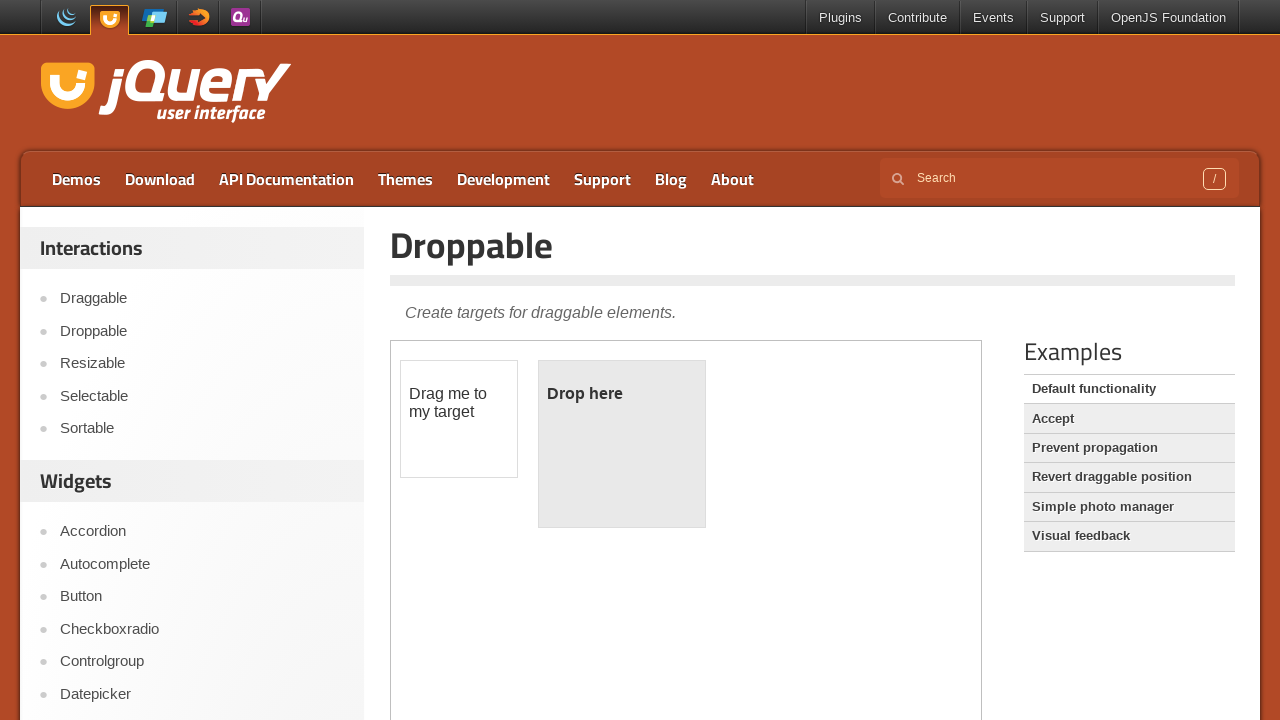

Located the iframe containing drag and drop elements
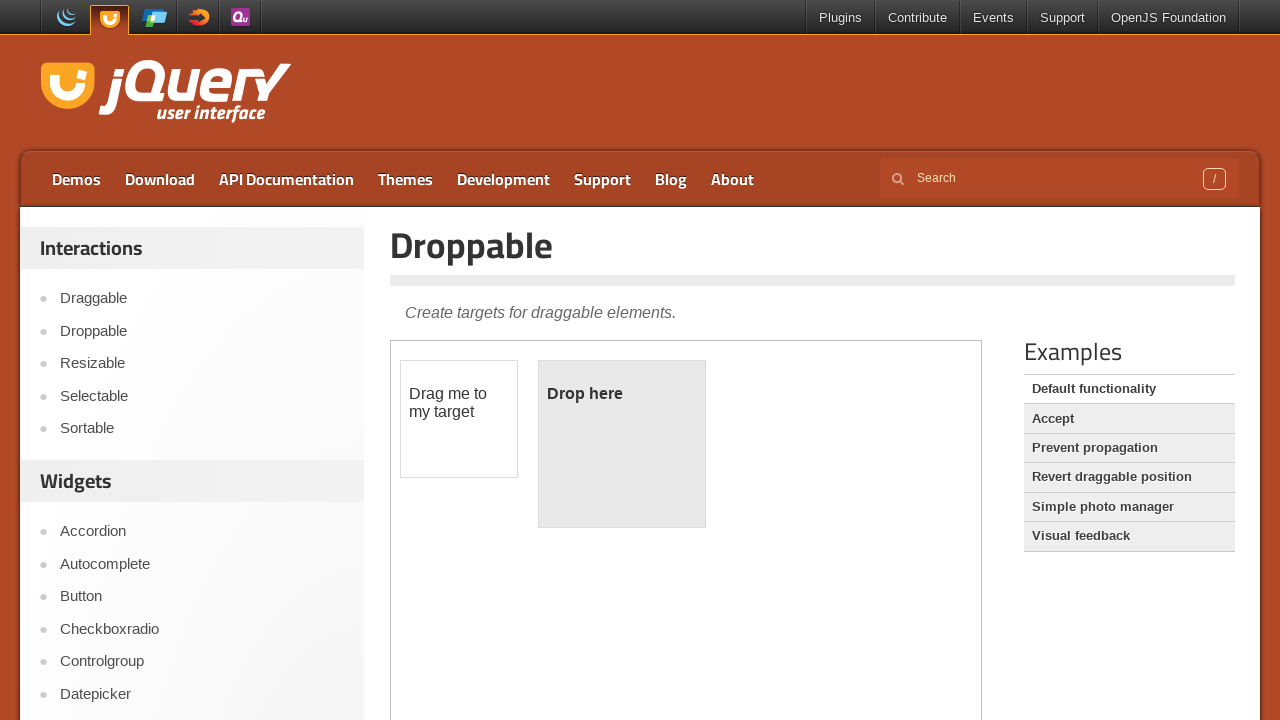

Located the draggable source element
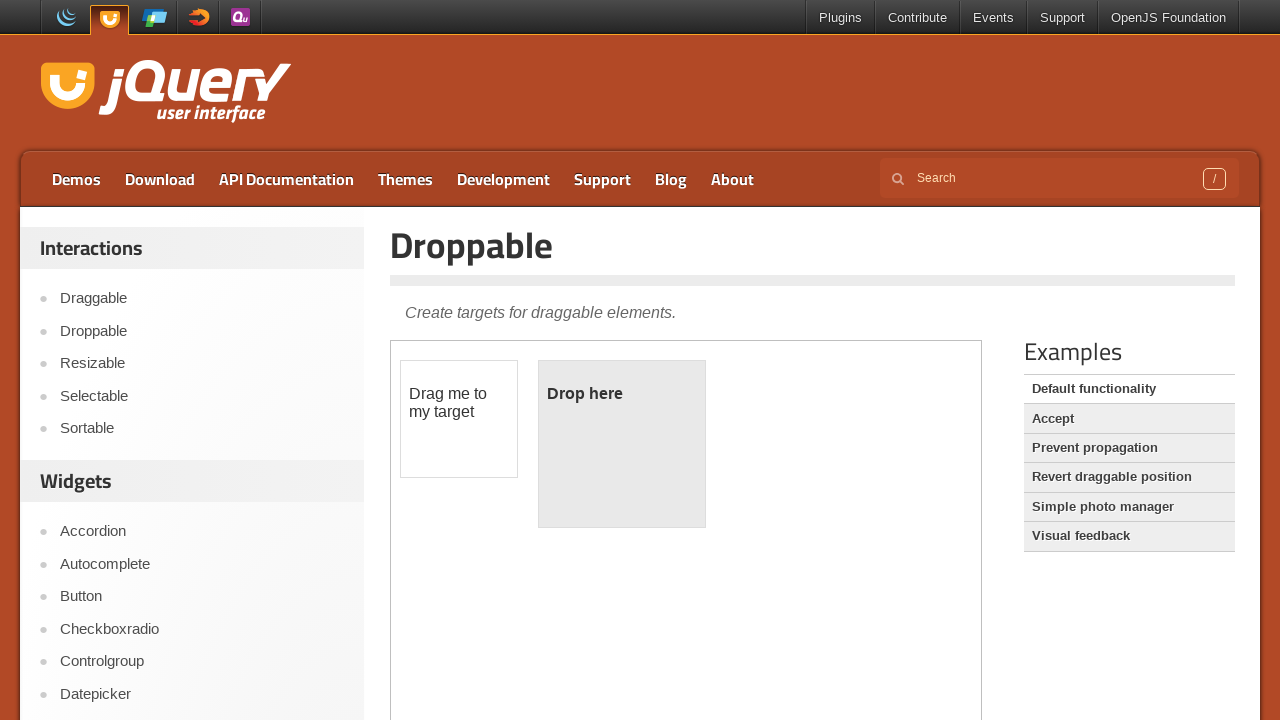

Located the droppable target element
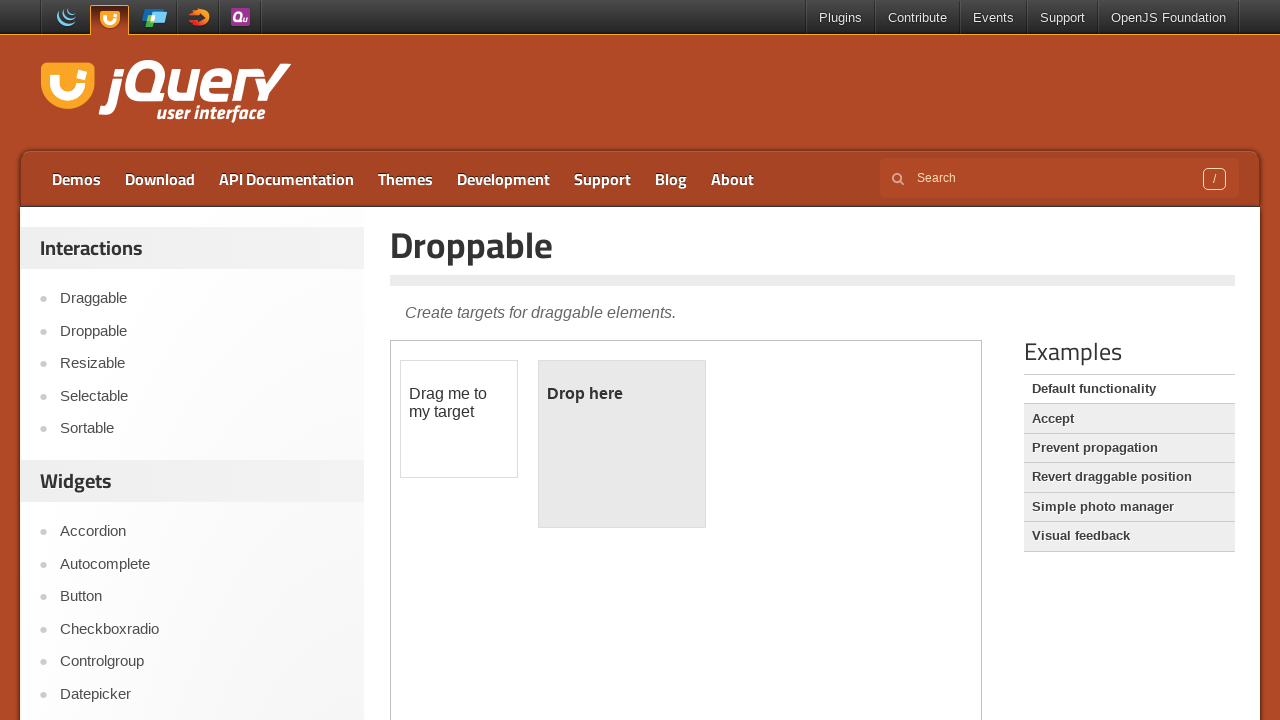

Dragged source element and dropped it onto target element at (622, 444)
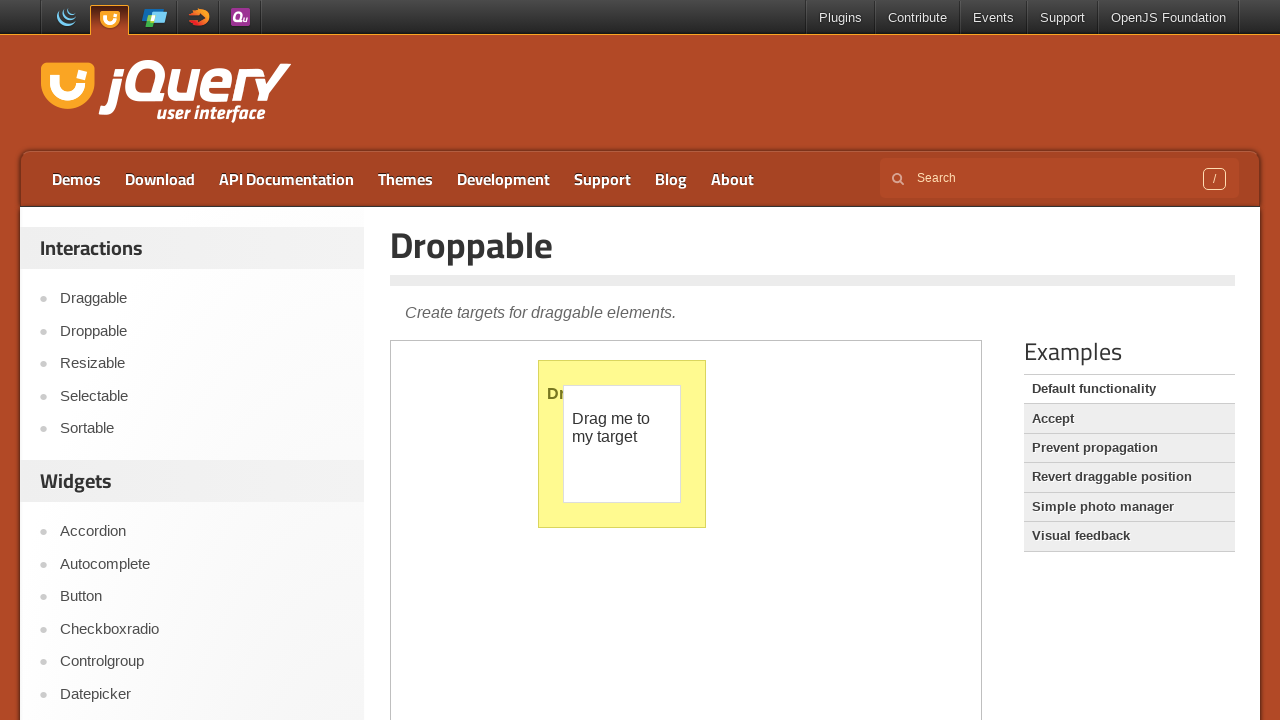

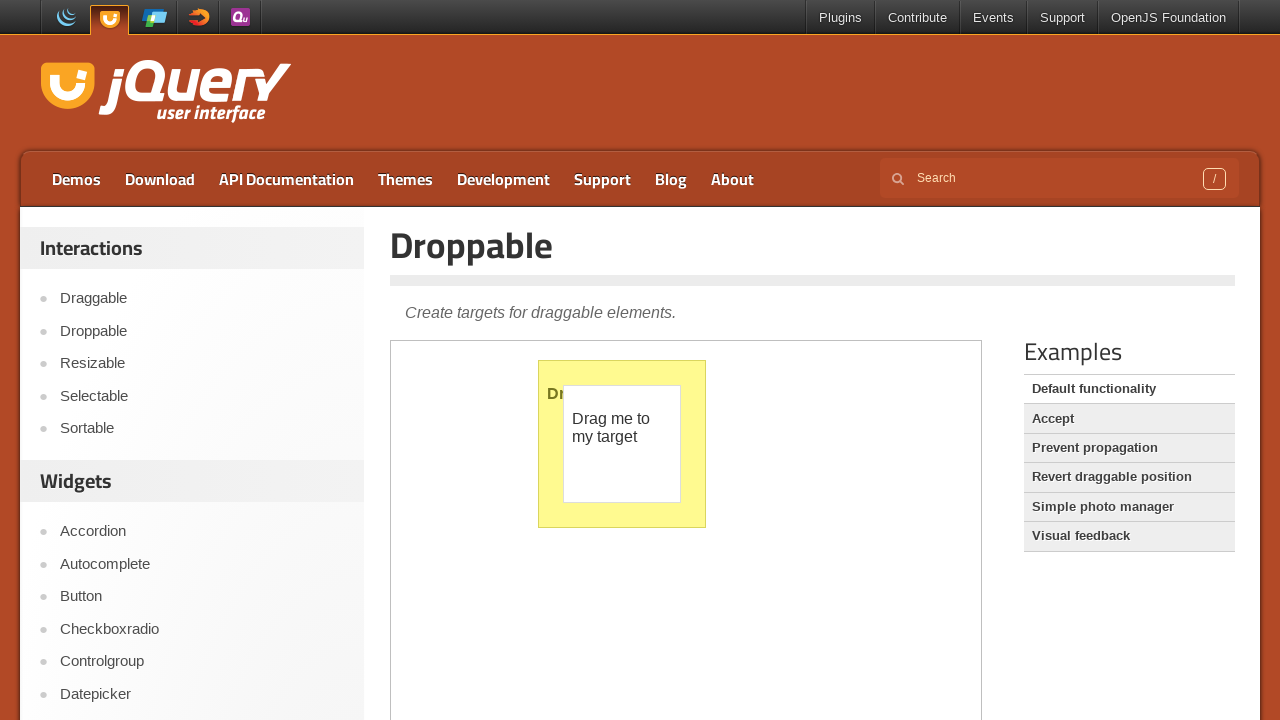